Tests that clicking Clear completed button removes completed items from the list

Starting URL: https://demo.playwright.dev/todomvc

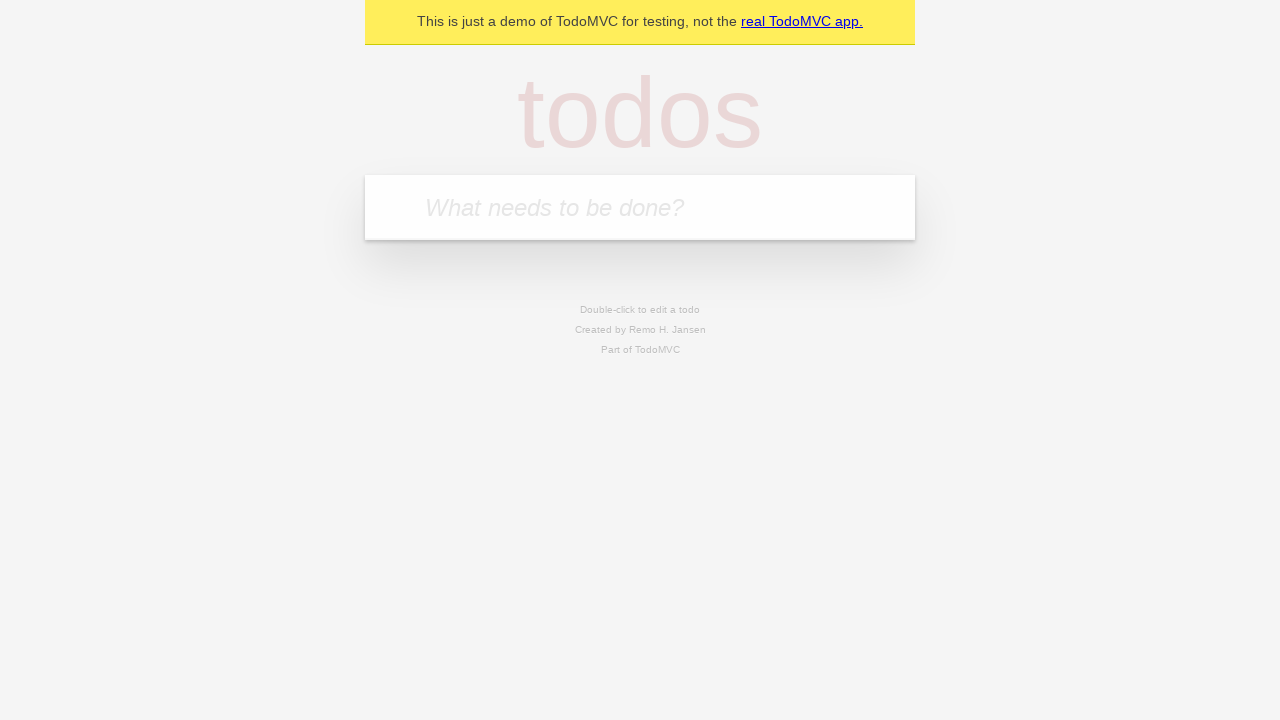

Filled todo input with 'buy some cheese' on internal:attr=[placeholder="What needs to be done?"i]
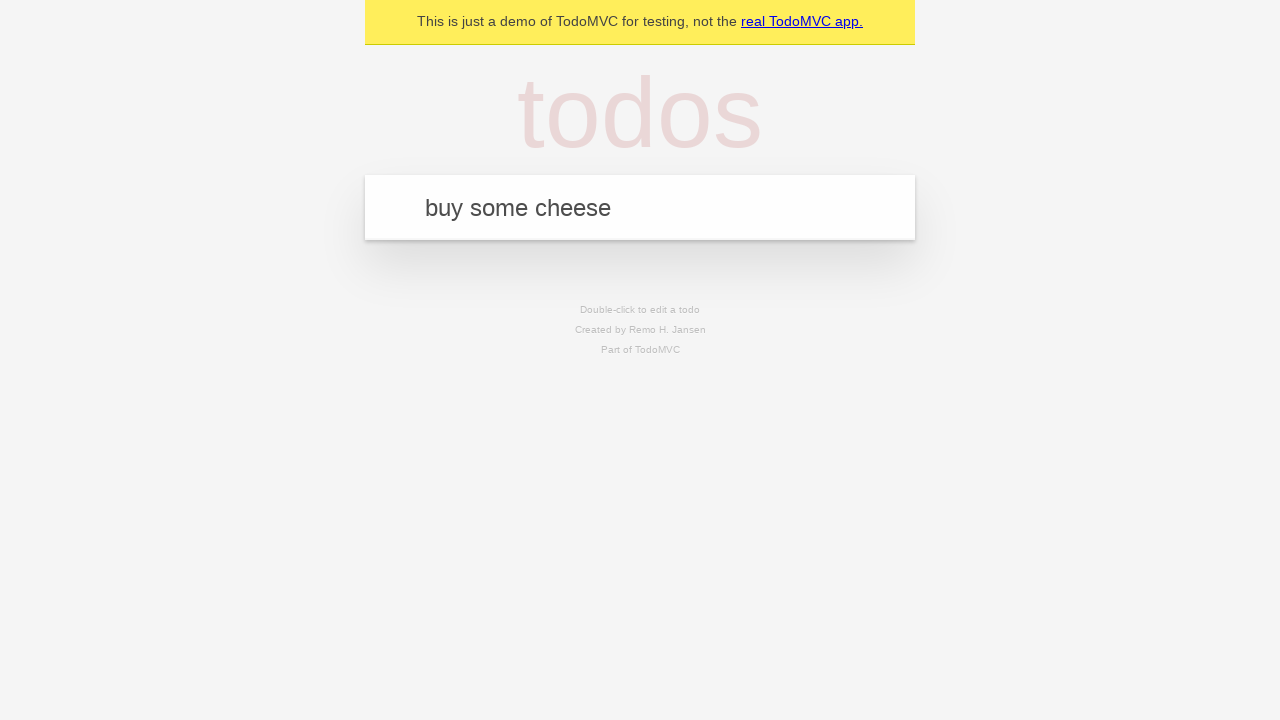

Pressed Enter to add first todo on internal:attr=[placeholder="What needs to be done?"i]
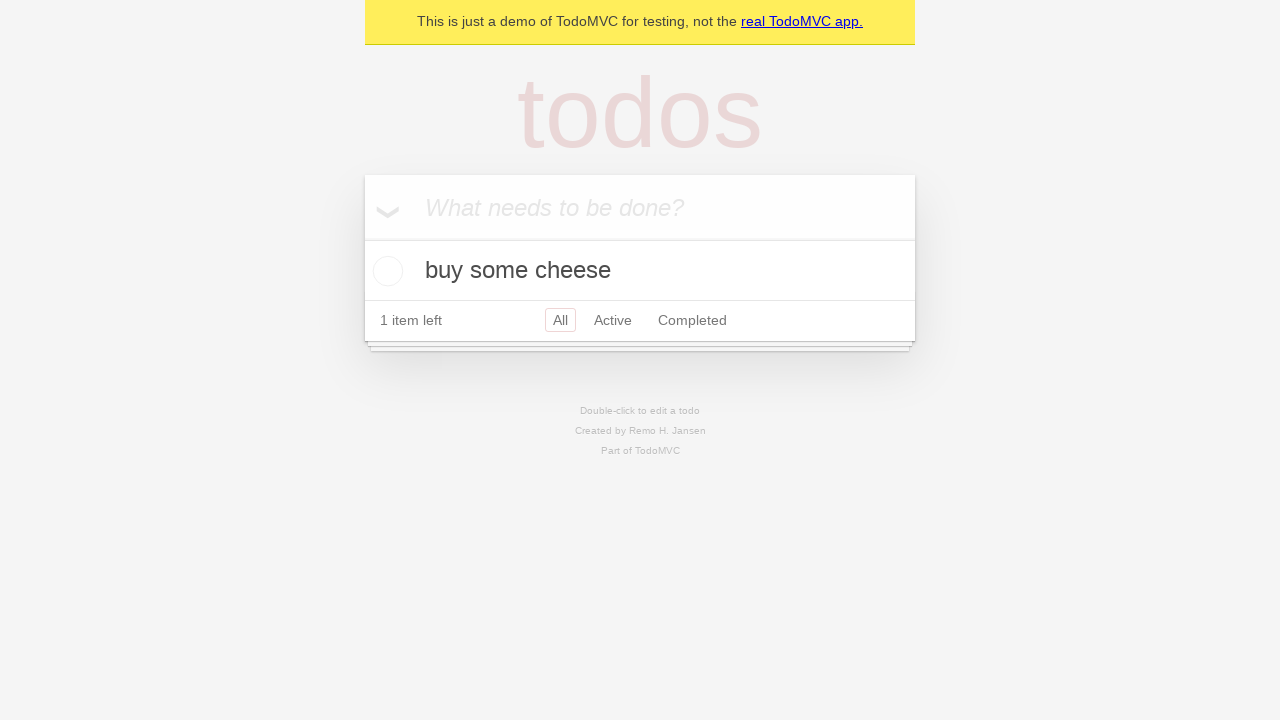

Filled todo input with 'feed the cat' on internal:attr=[placeholder="What needs to be done?"i]
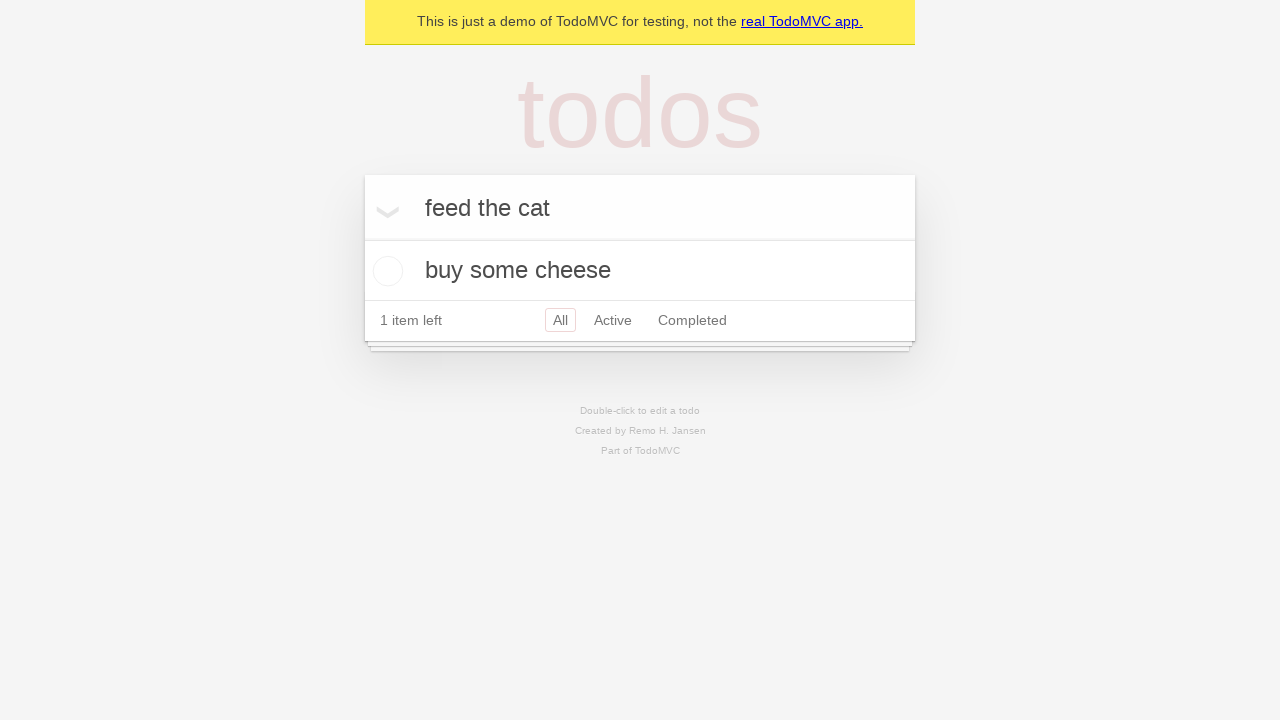

Pressed Enter to add second todo on internal:attr=[placeholder="What needs to be done?"i]
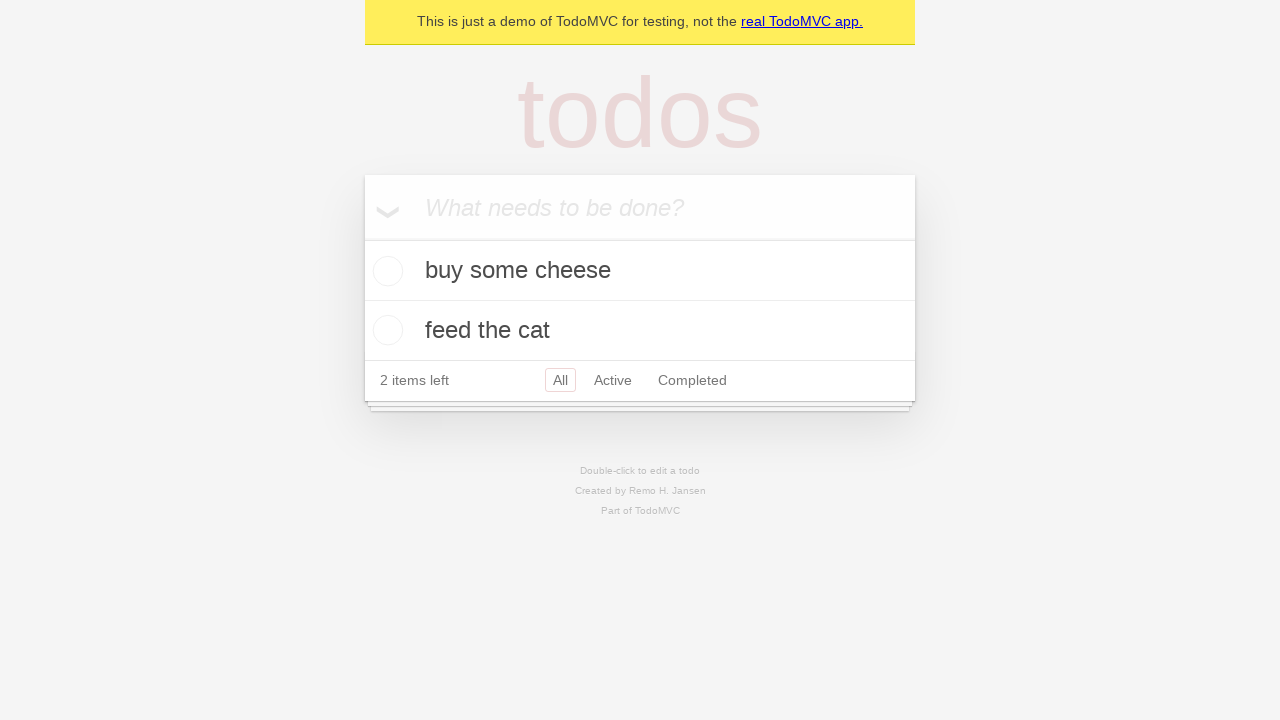

Filled todo input with 'book a doctors appointment' on internal:attr=[placeholder="What needs to be done?"i]
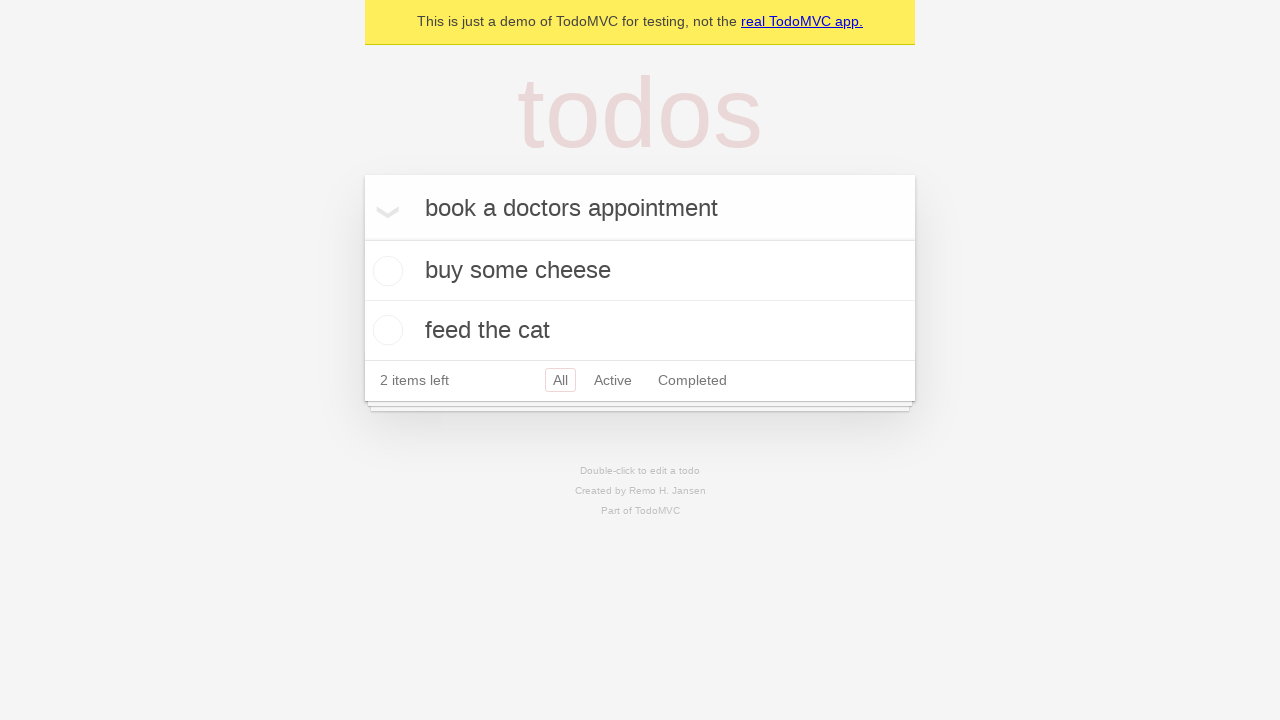

Pressed Enter to add third todo on internal:attr=[placeholder="What needs to be done?"i]
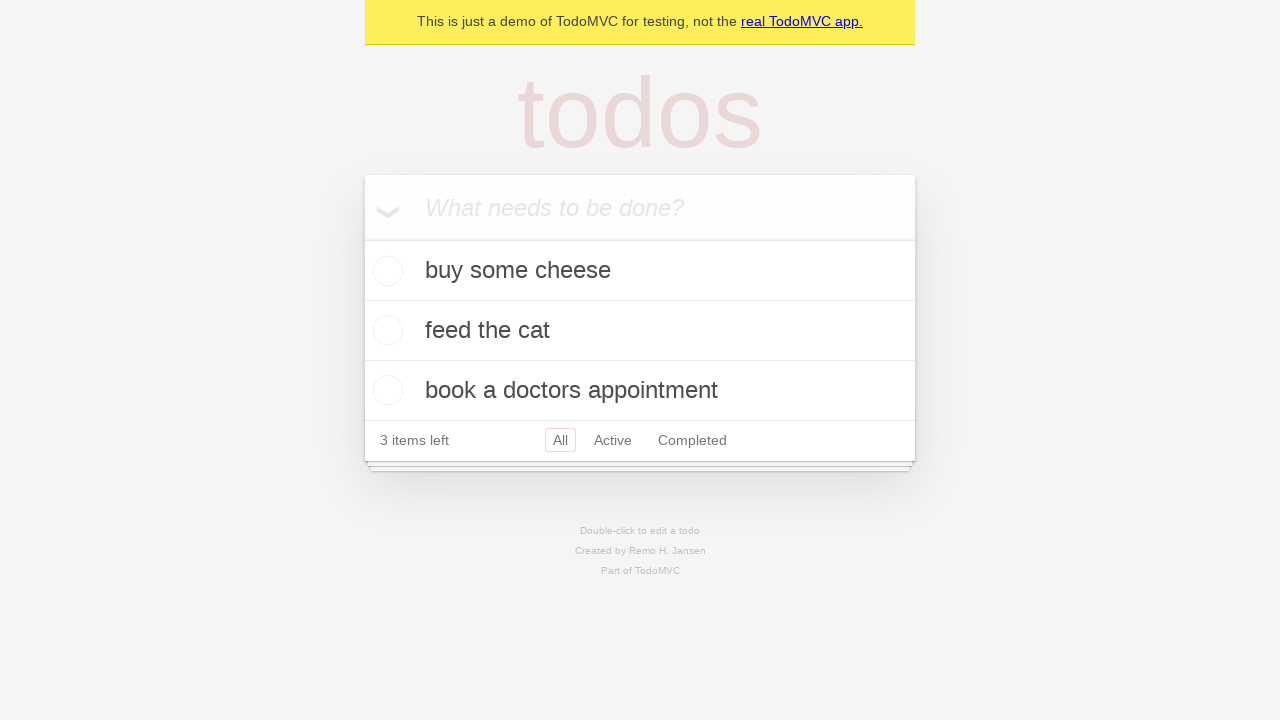

Waited for all three todos to load
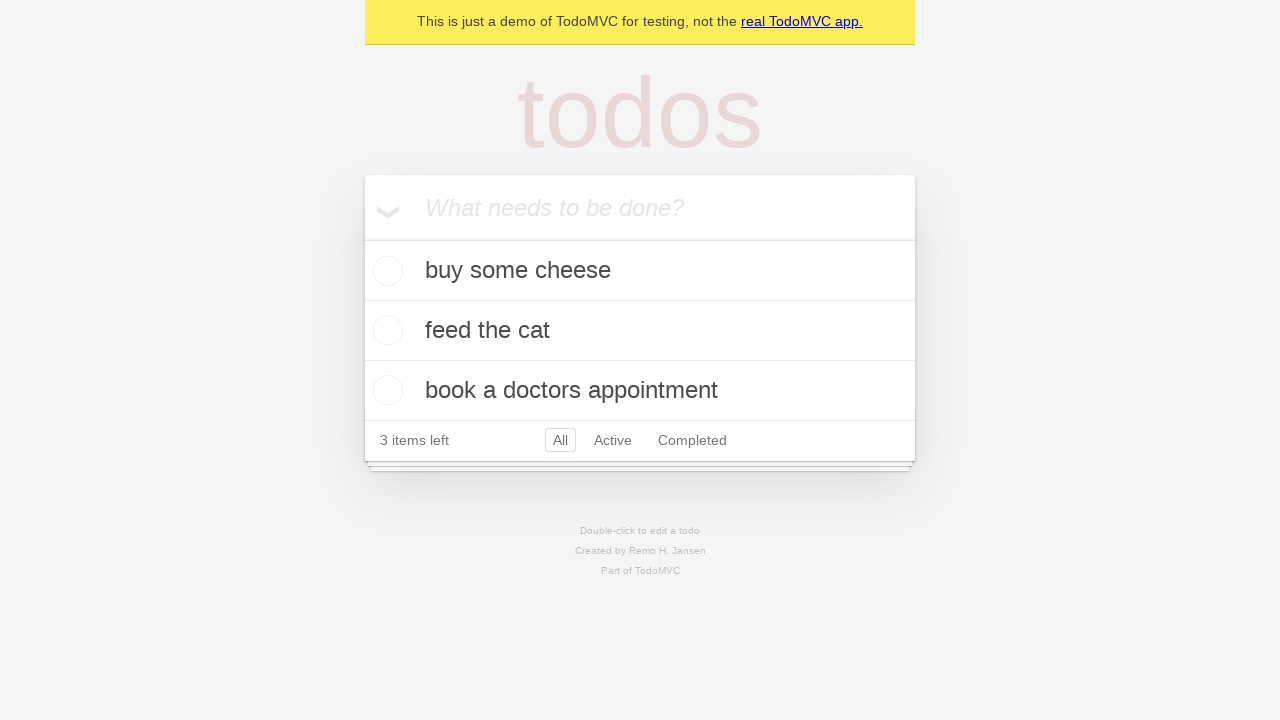

Checked the second todo item checkbox at (385, 330) on internal:testid=[data-testid="todo-item"s] >> nth=1 >> internal:role=checkbox
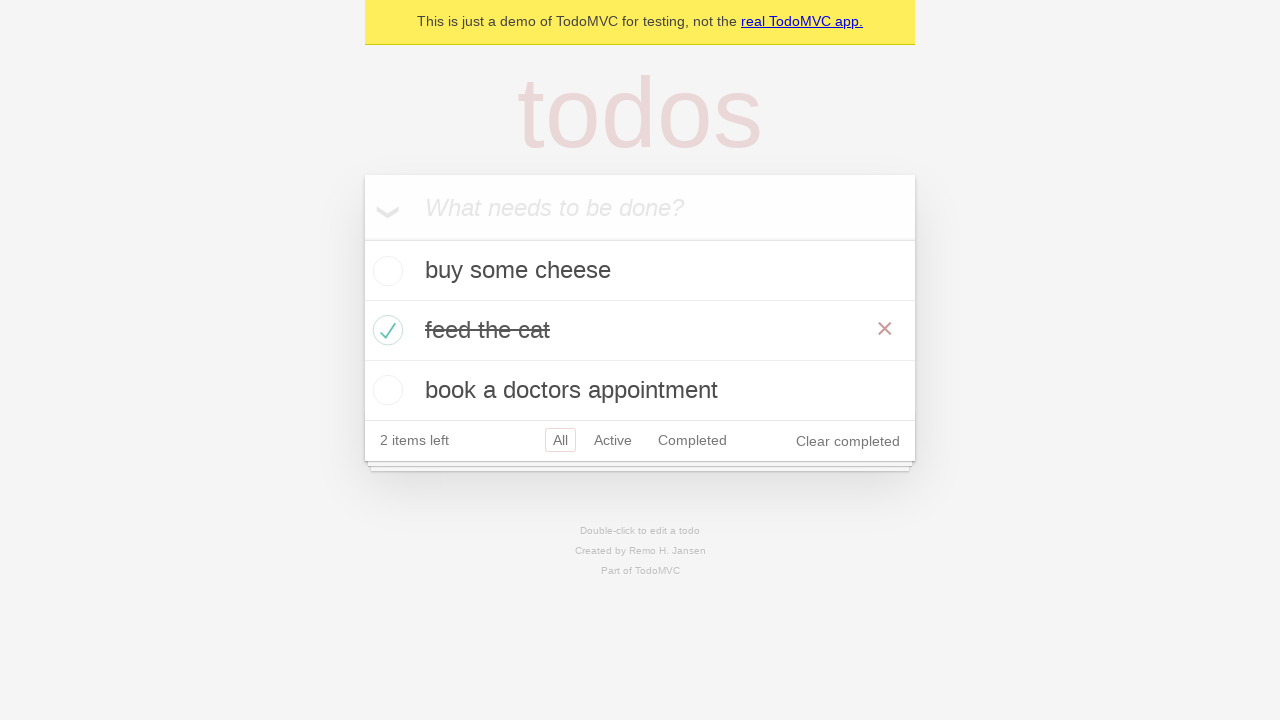

Clicked Clear completed button to remove completed items at (848, 441) on internal:role=button[name="Clear completed"i]
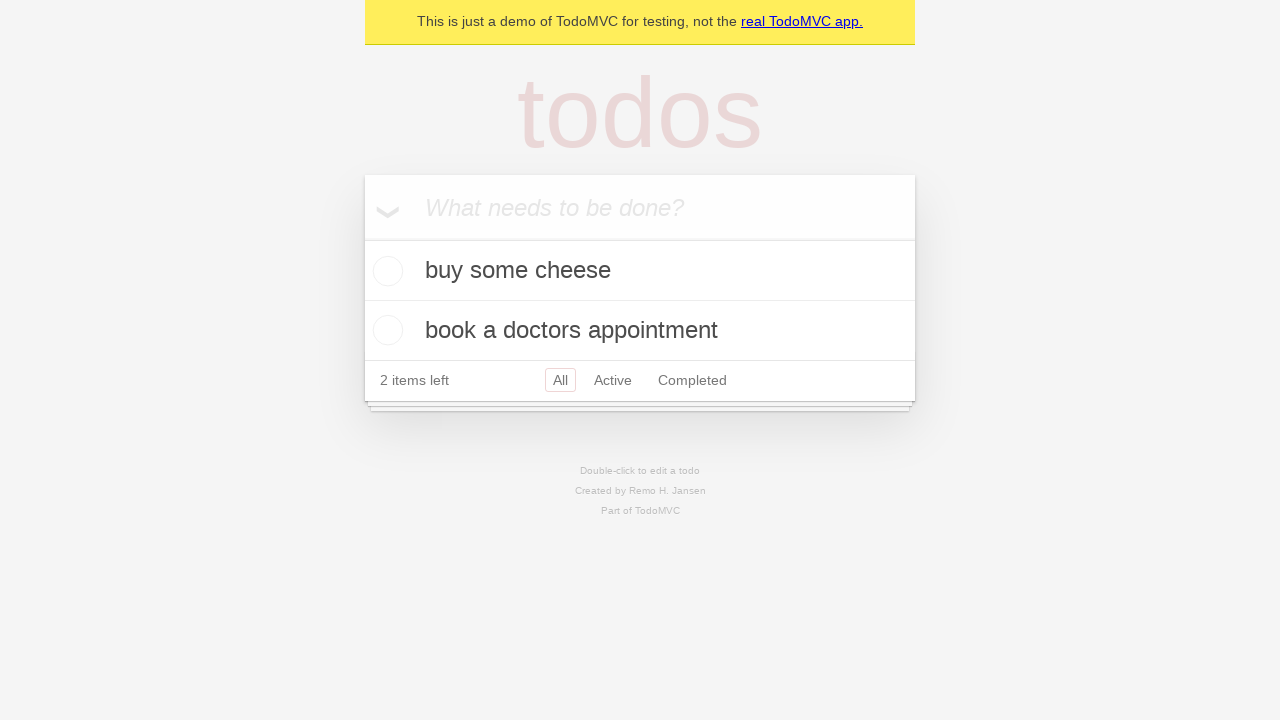

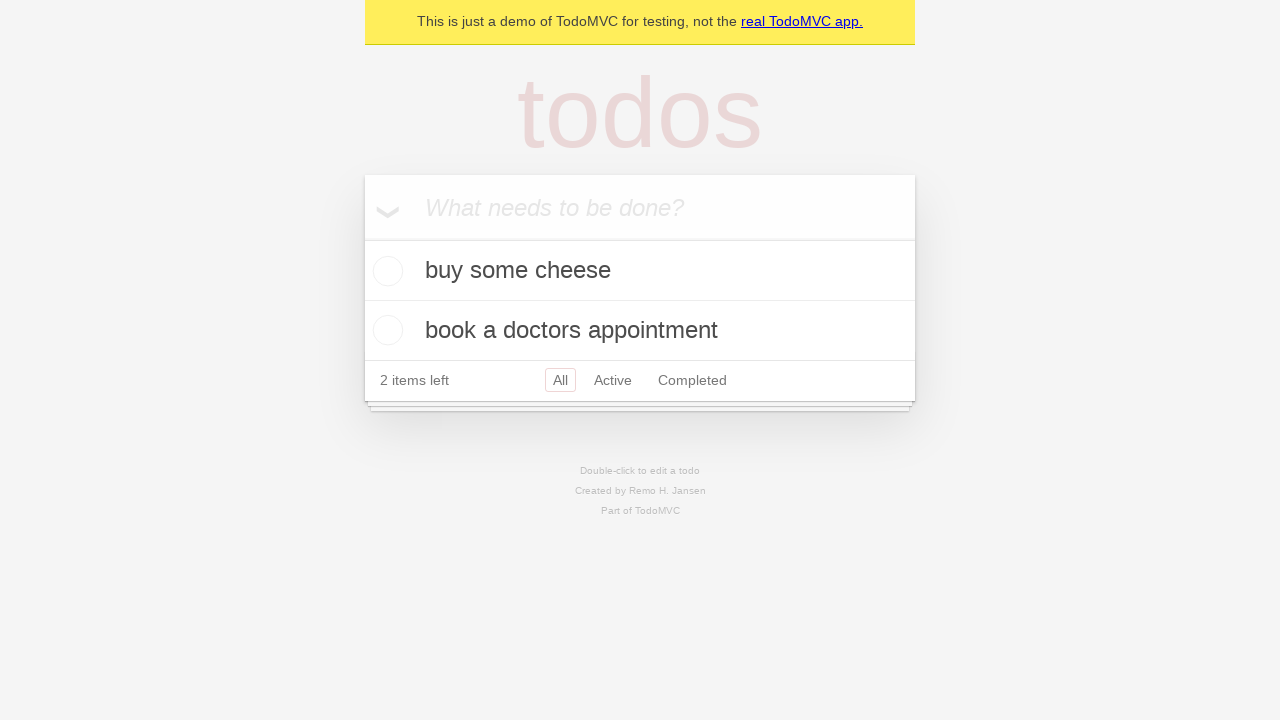